Tests iframe interaction by clicking on iframe tab and accessing content within an iframe

Starting URL: https://www.globalsqa.com/demo-site/frames-and-windows/

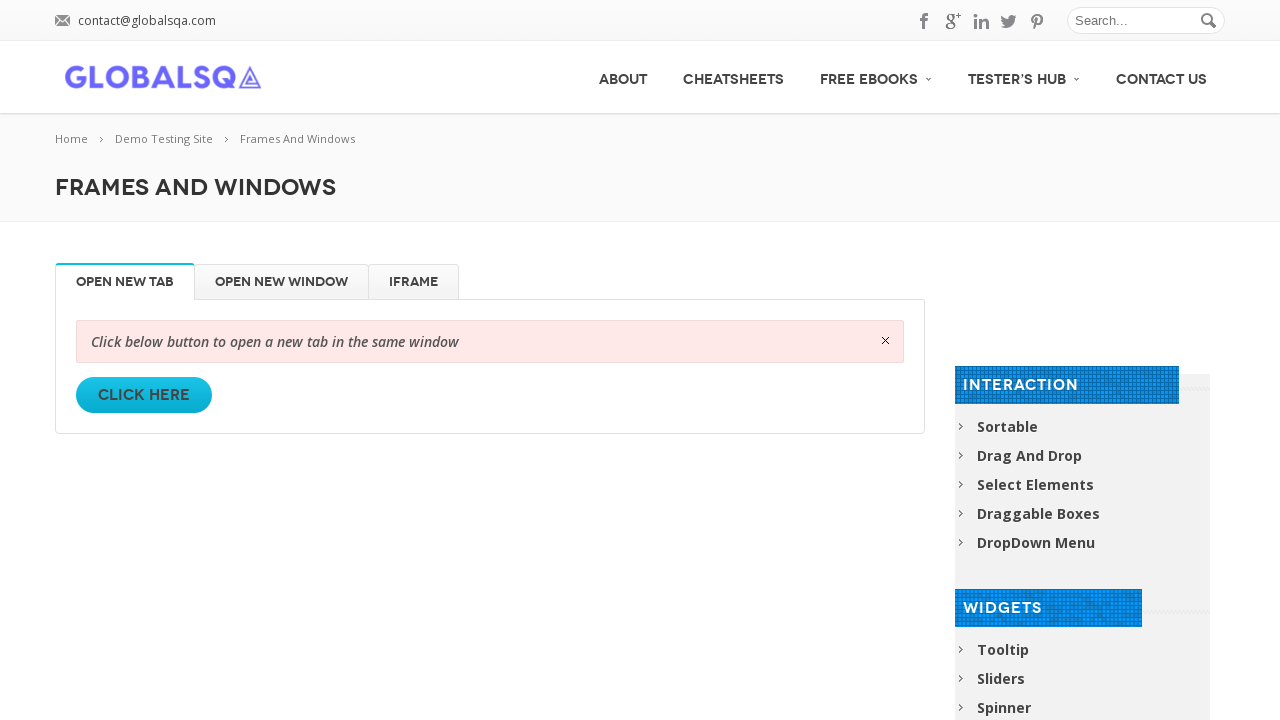

Clicked on iFrame tab at (414, 282) on #iFrame
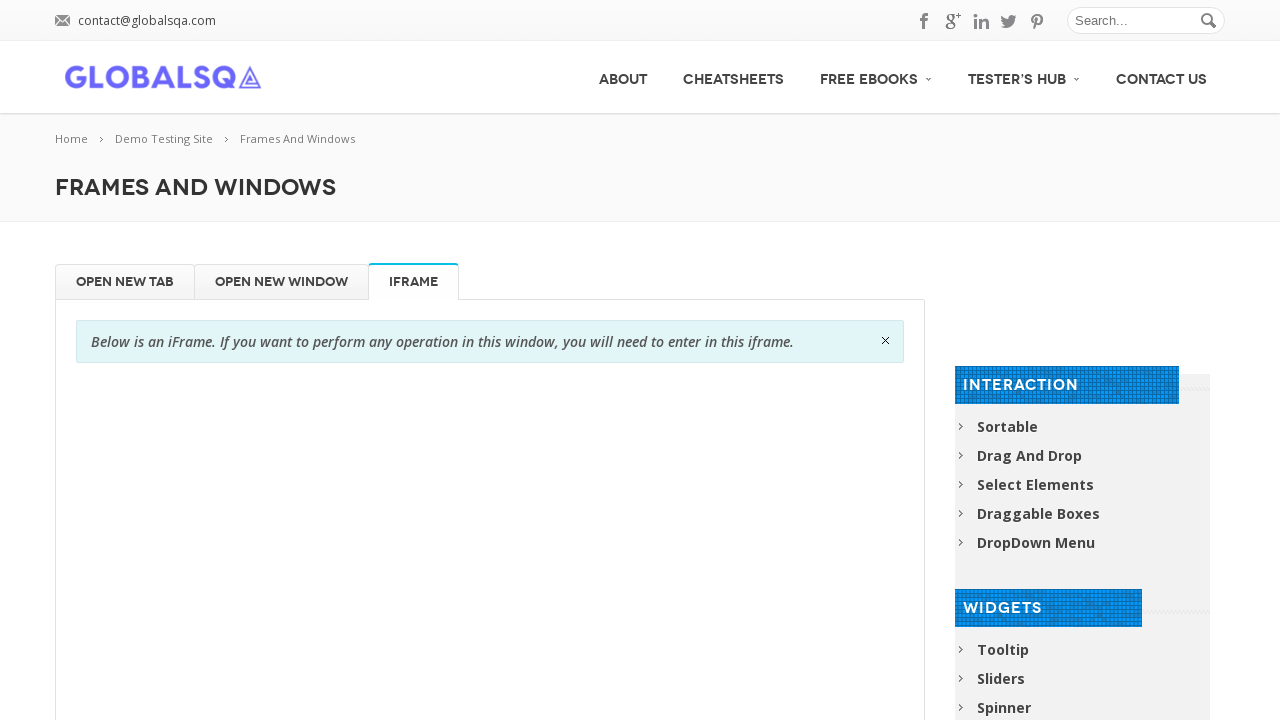

Located the third iframe element
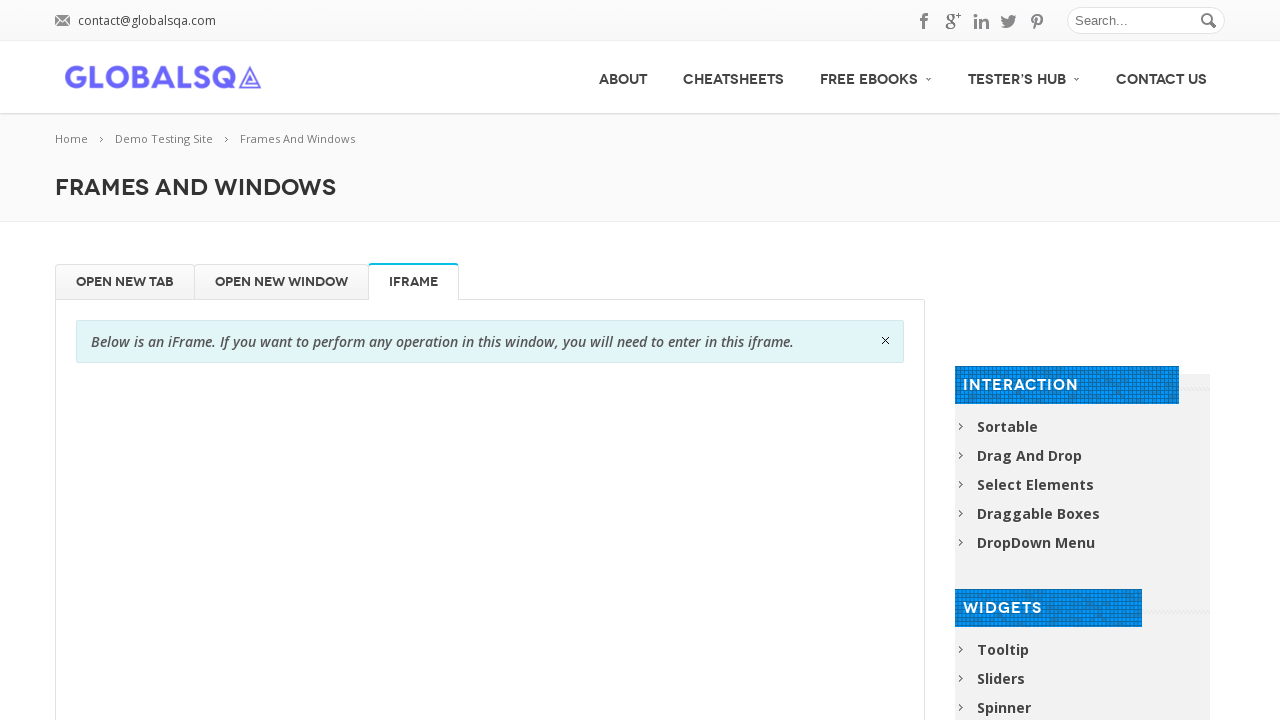

Retrieved header contacts text from iframe
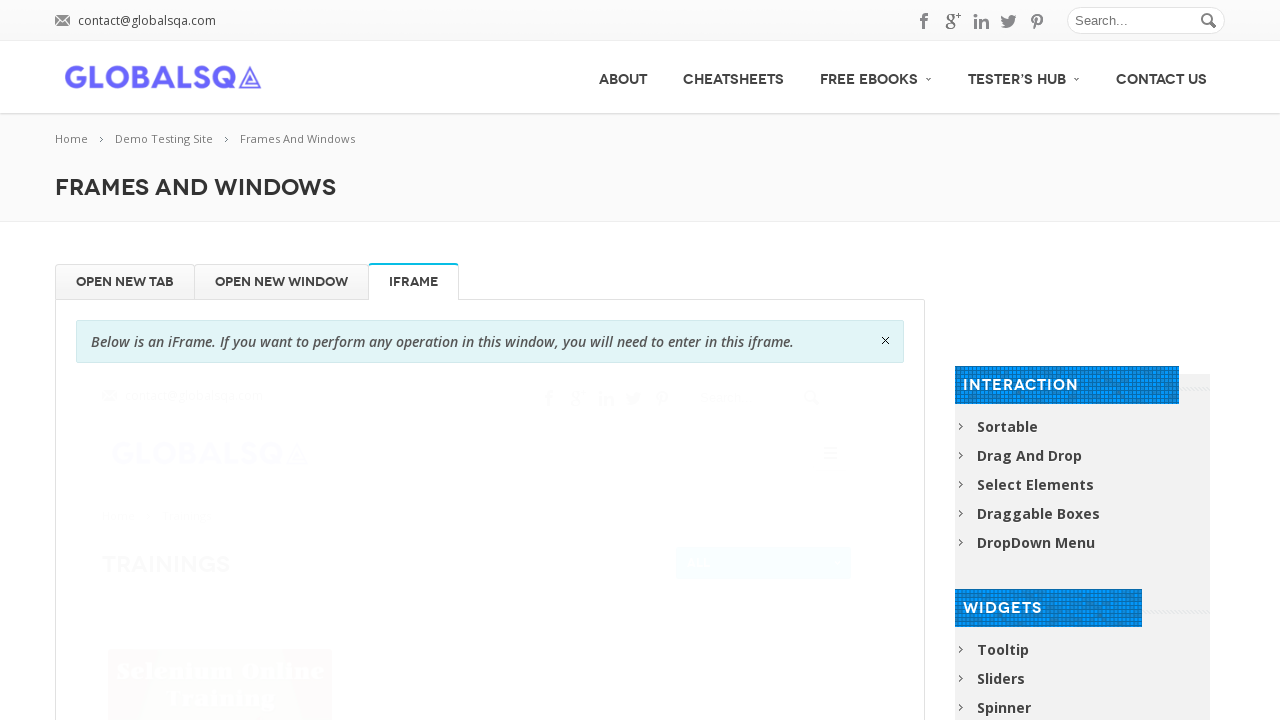

Printed header contacts text to console
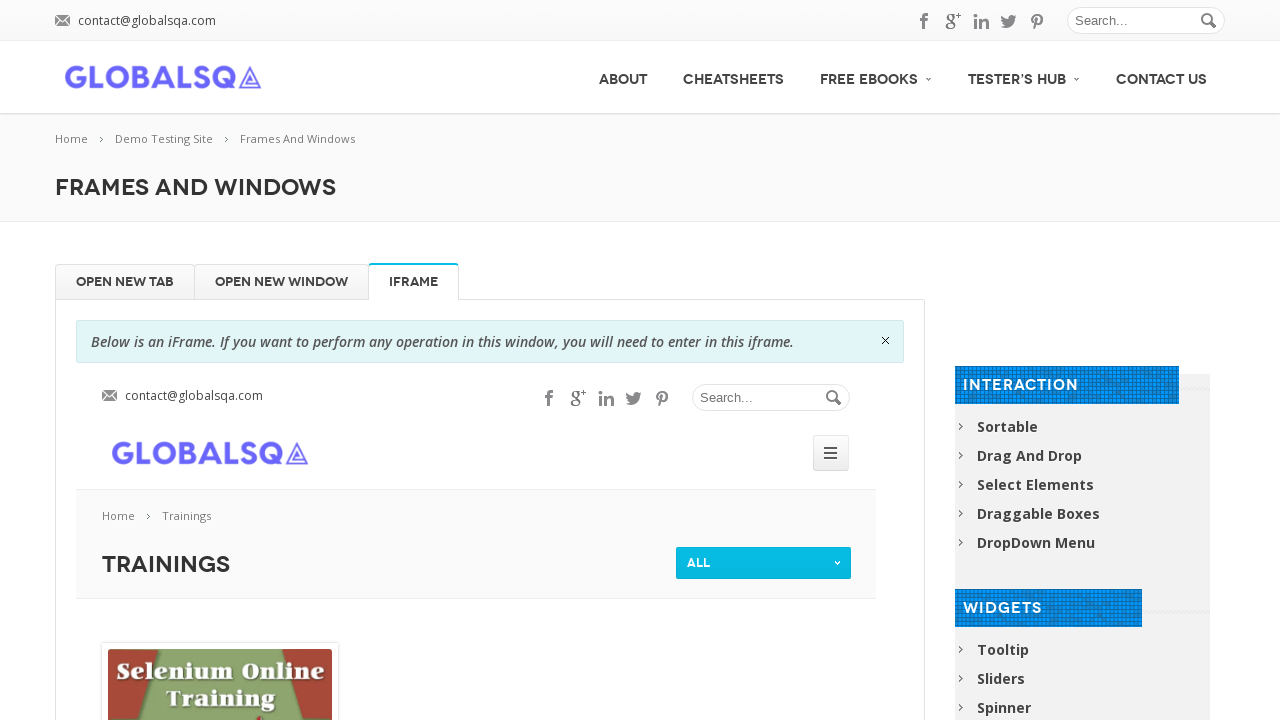

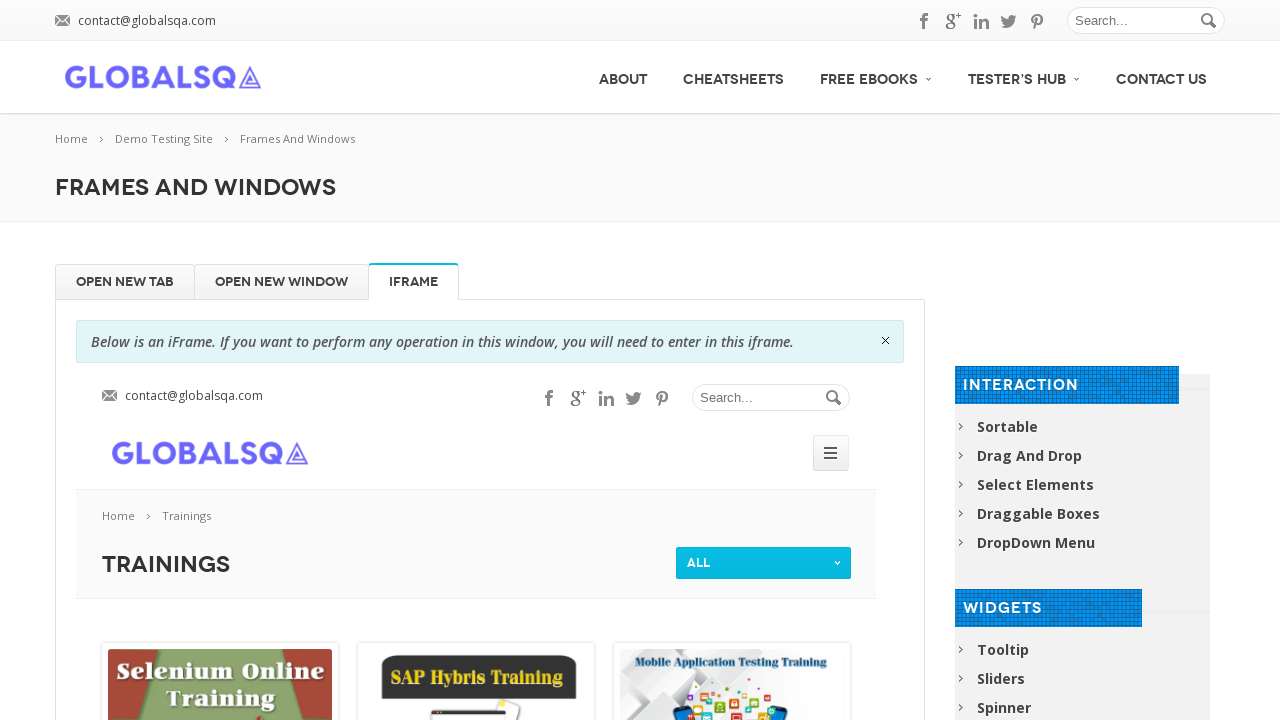